Navigates to the Sauce Demo website homepage and sets the browser window size

Starting URL: https://www.saucedemo.com/

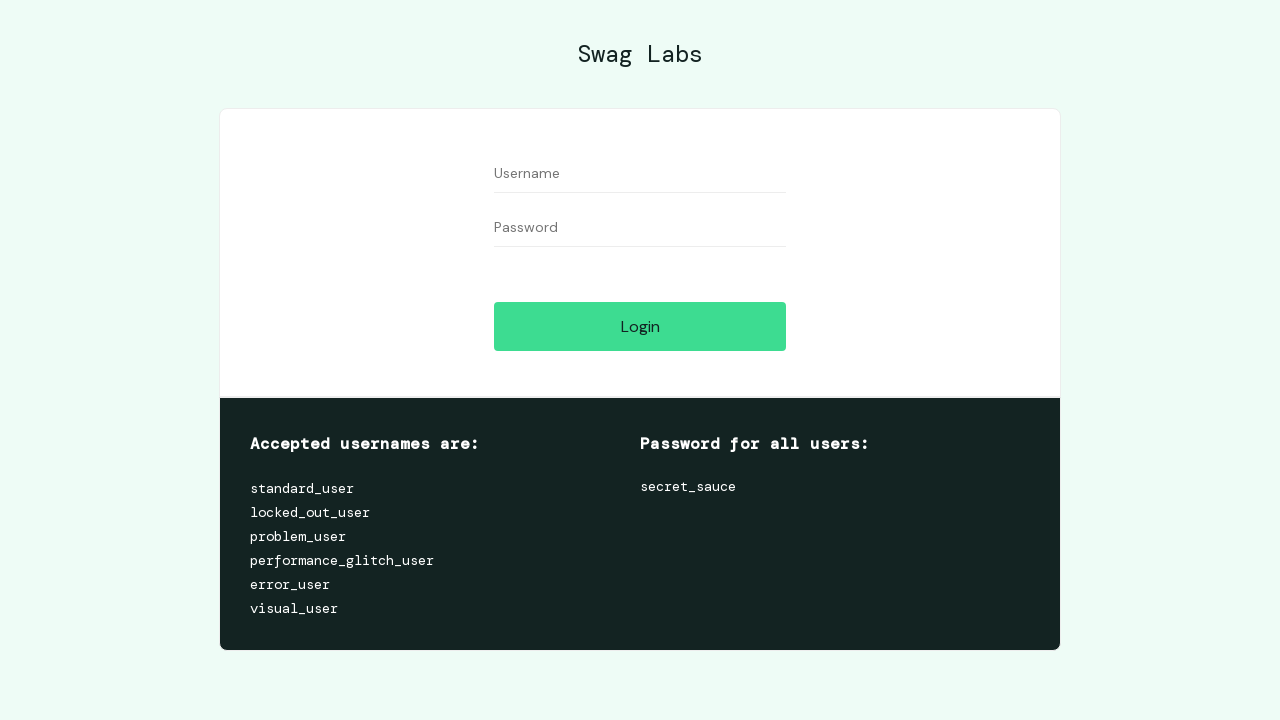

Set browser window size to 1920x1080
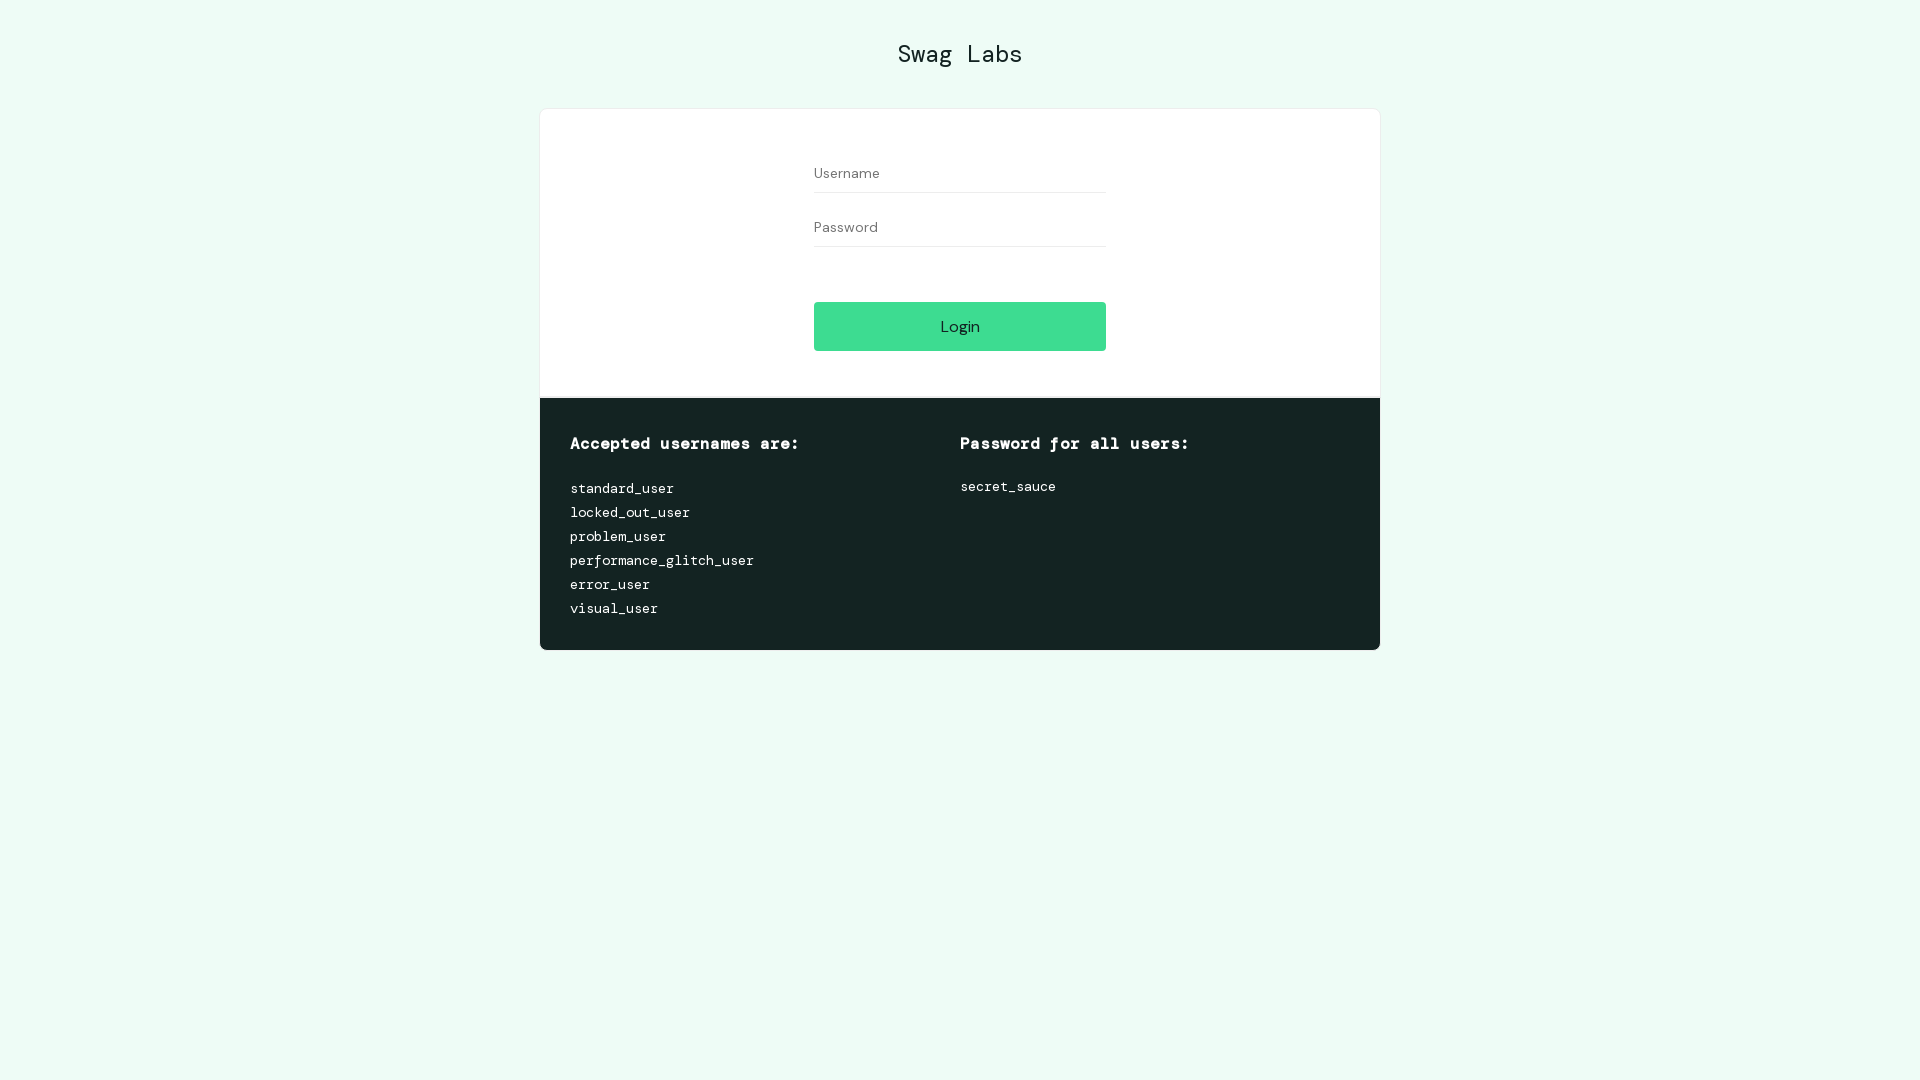

Waited for page to reach networkidle state - Sauce Demo homepage fully loaded
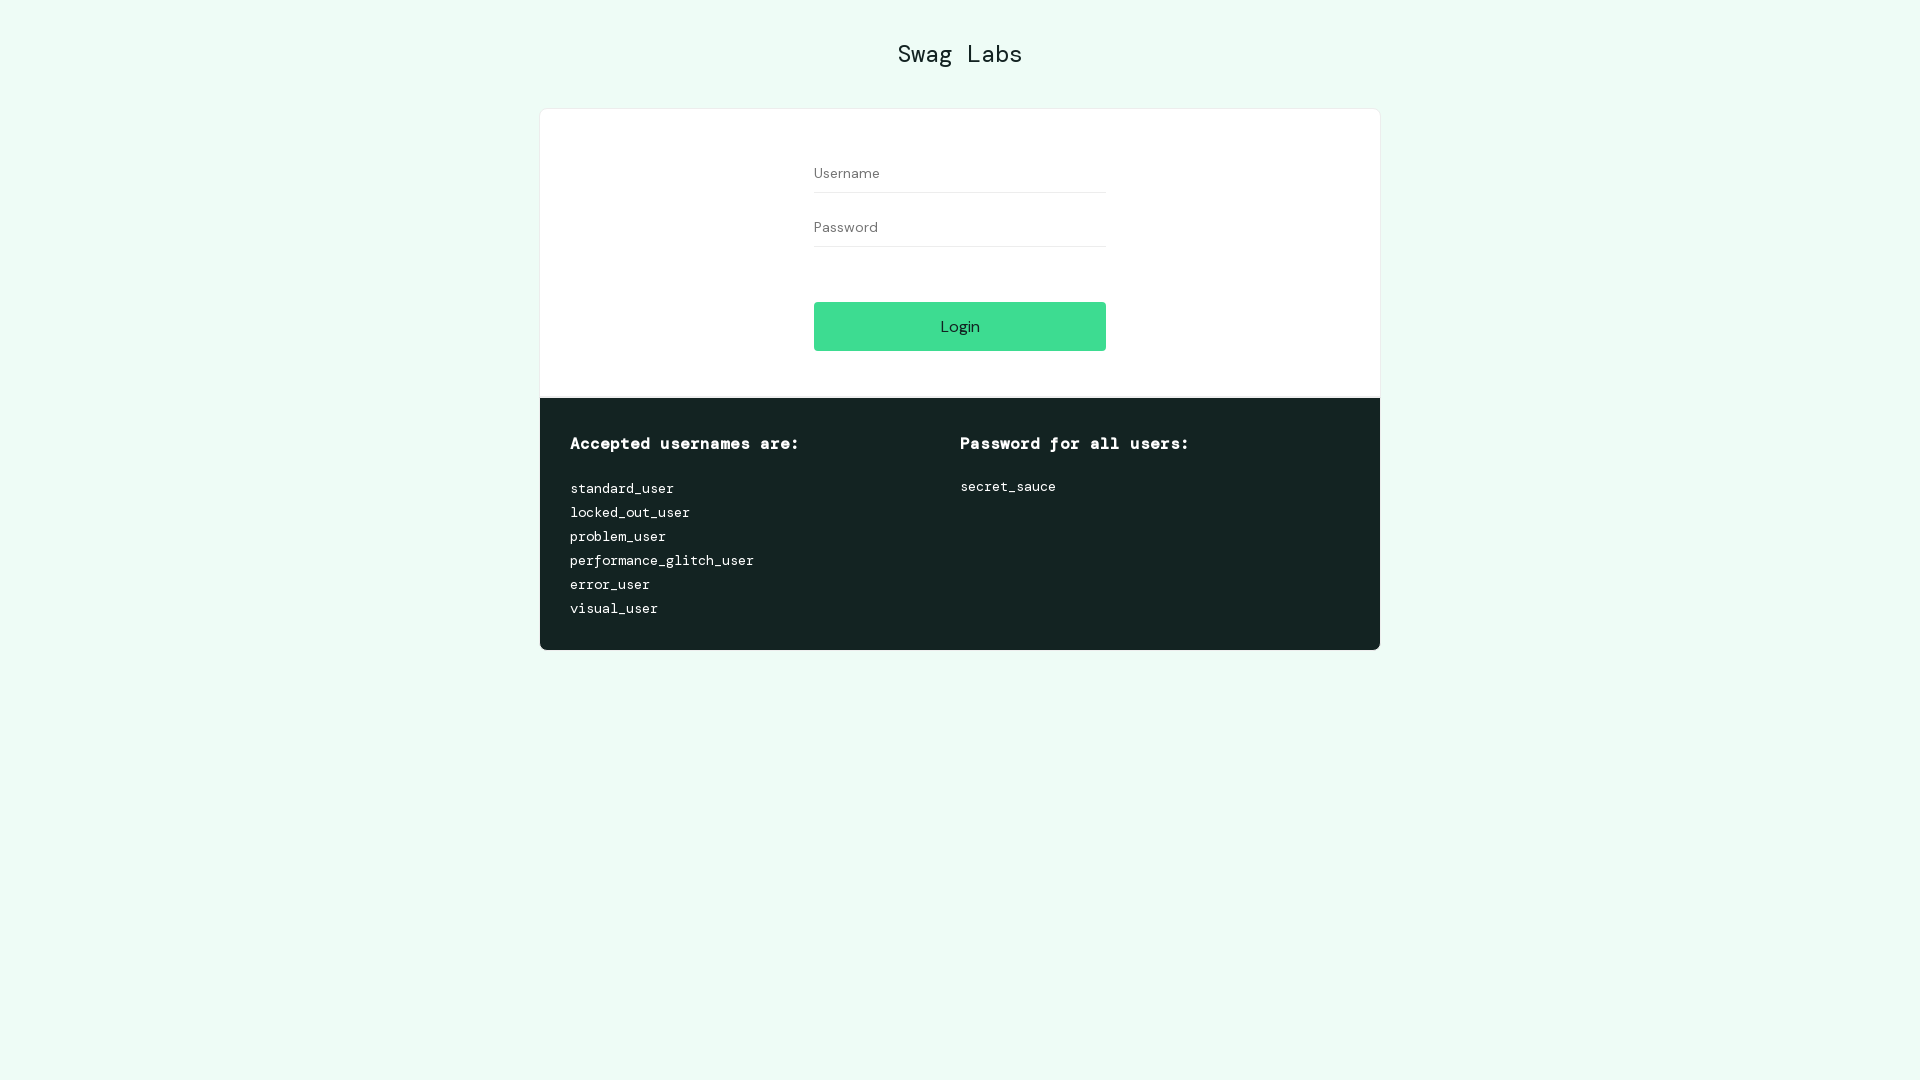

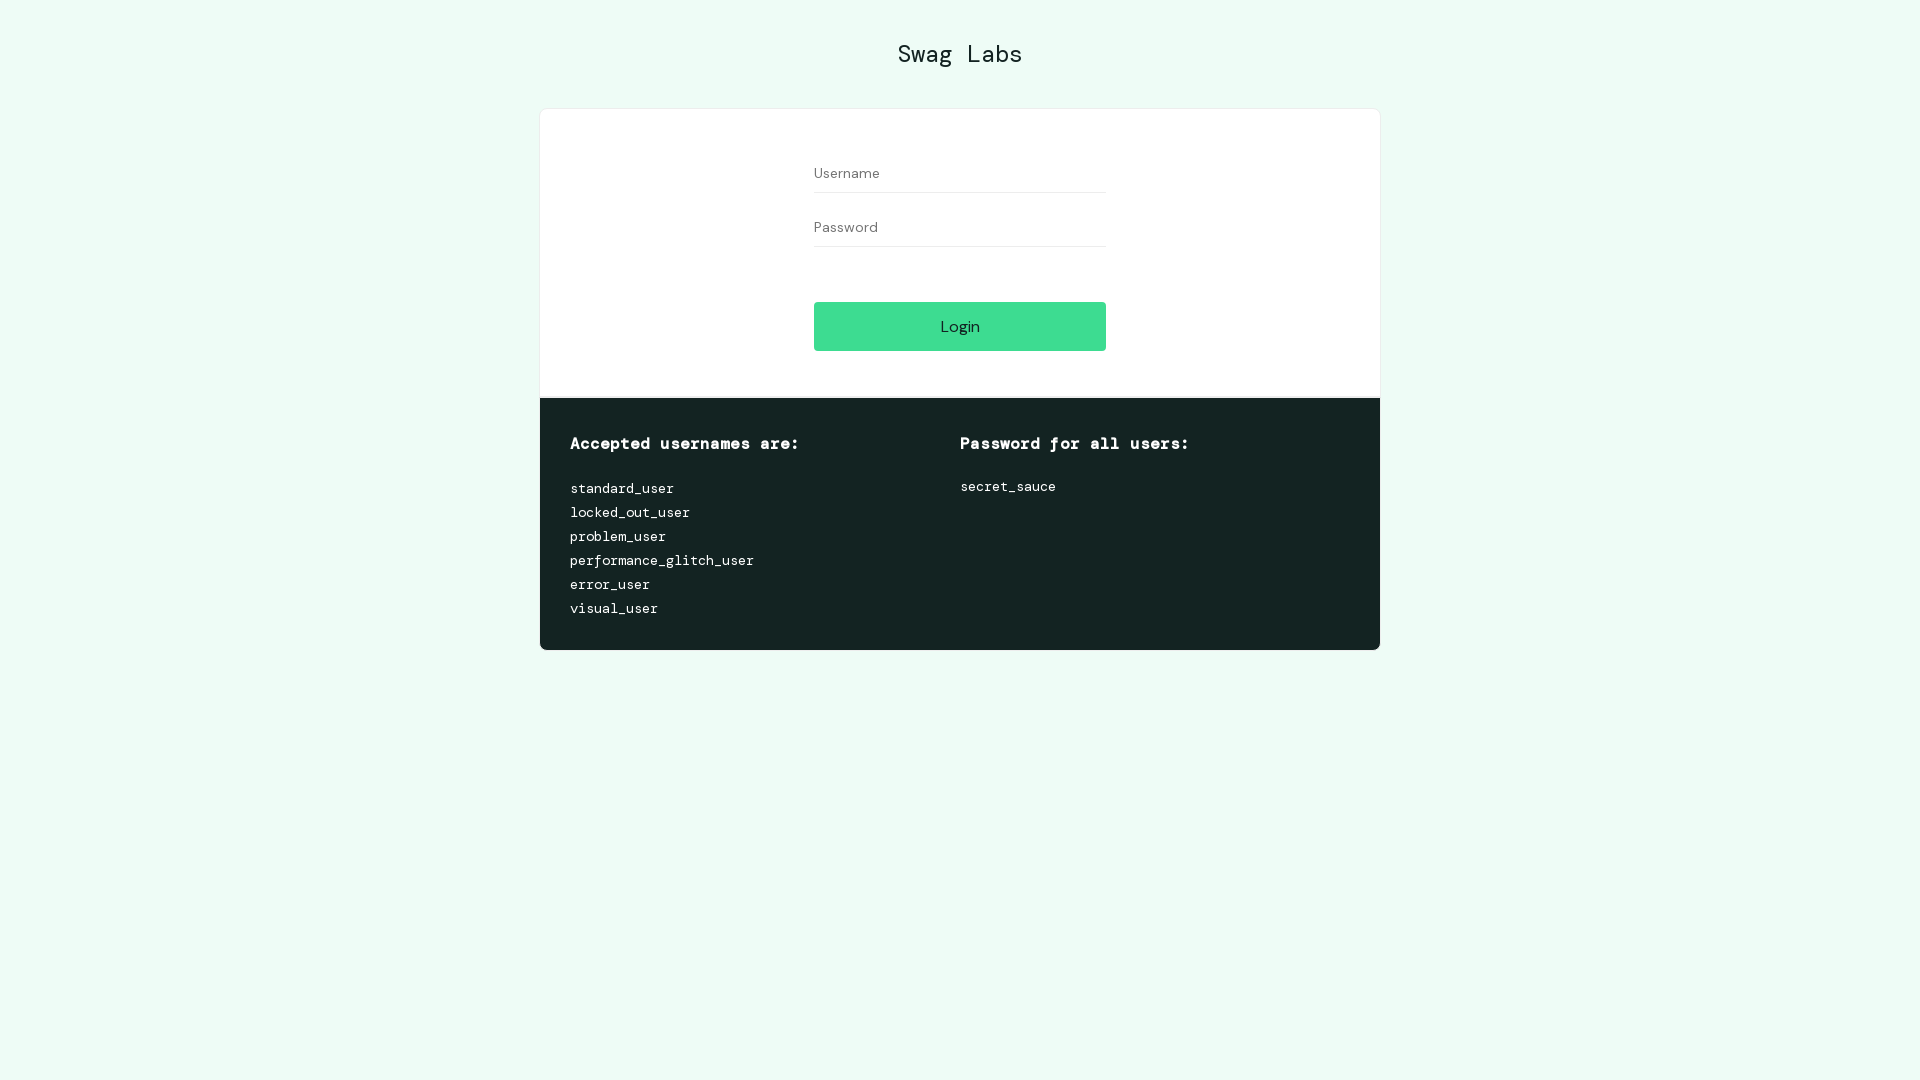